Tests a text box form by filling in name, email, and address fields, then submitting the form

Starting URL: https://demoqa.com/text-box

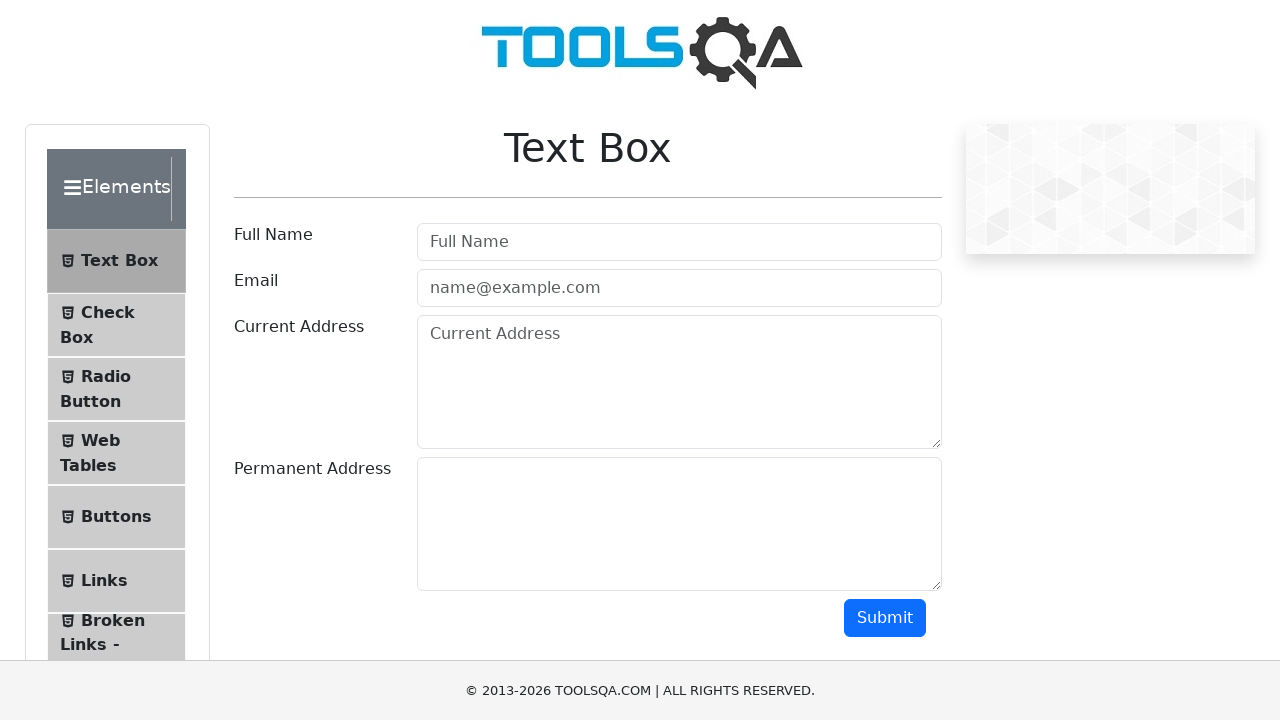

Filled name field with 'Luca' on #userName
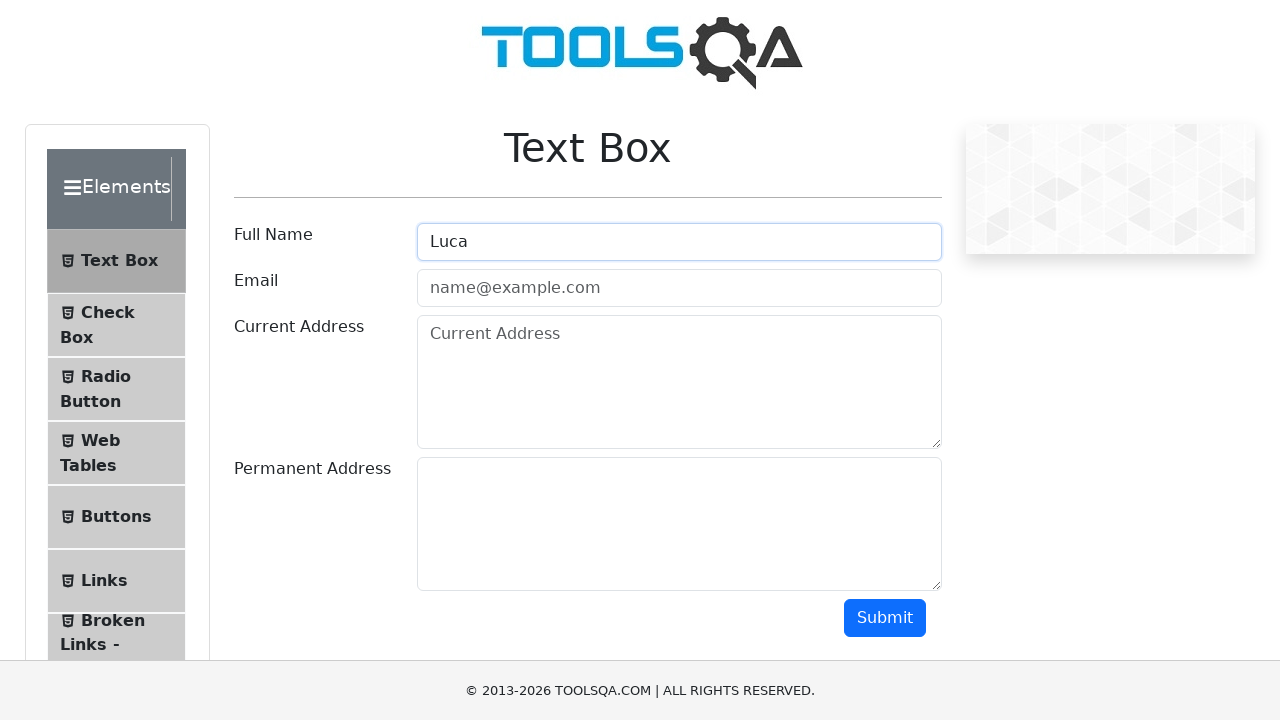

Pressed Tab to move to email field on #userName
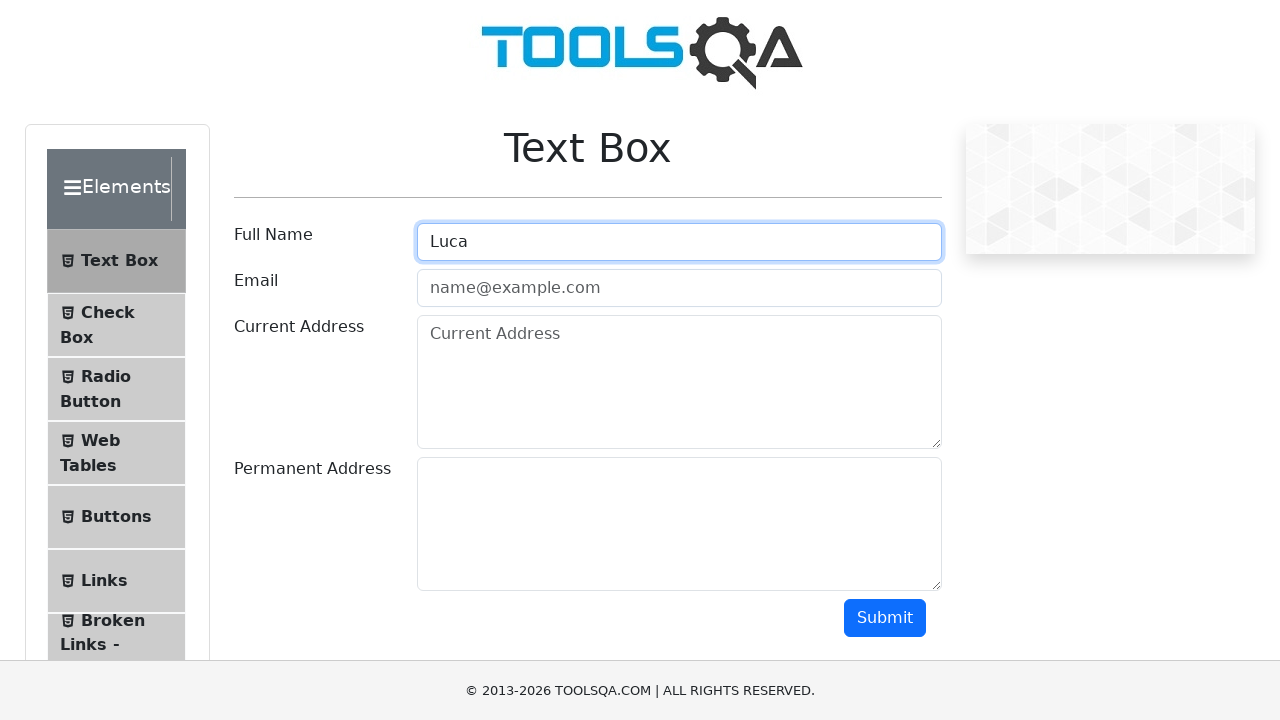

Filled email field with 'luca.test@example.com'
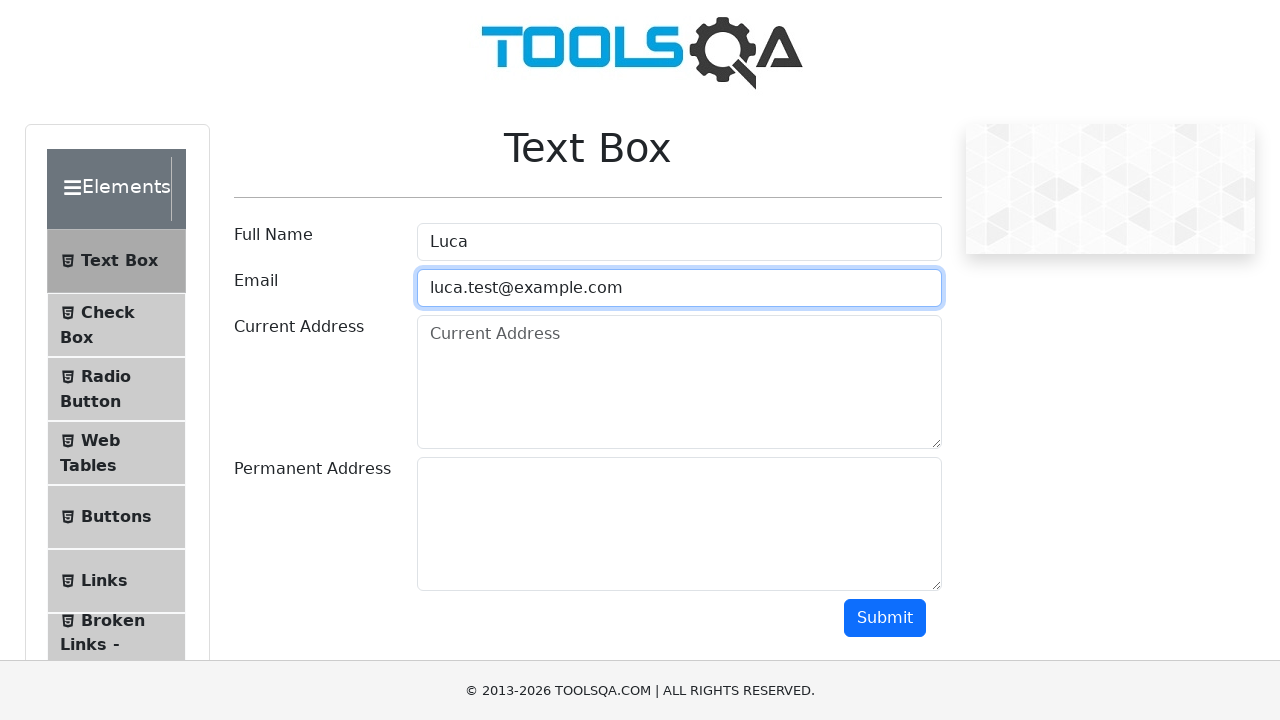

Pressed Tab to move to current address field
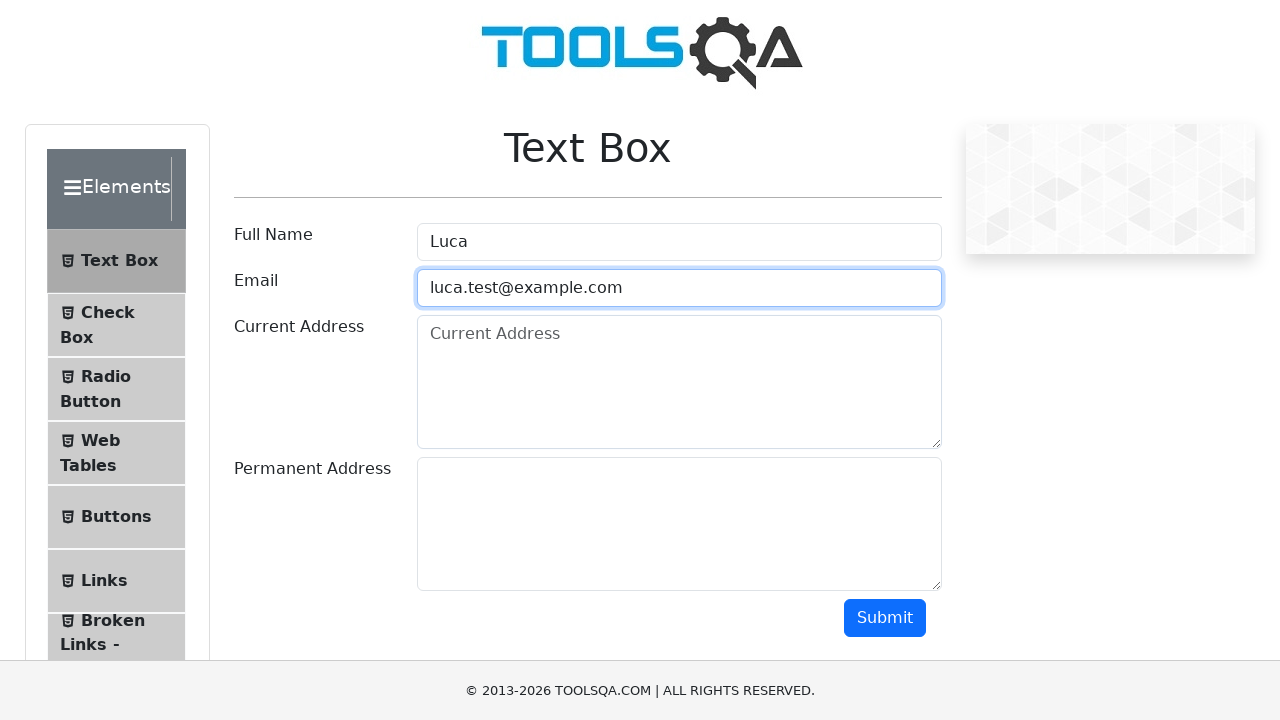

Filled current address field with '123 Test Street'
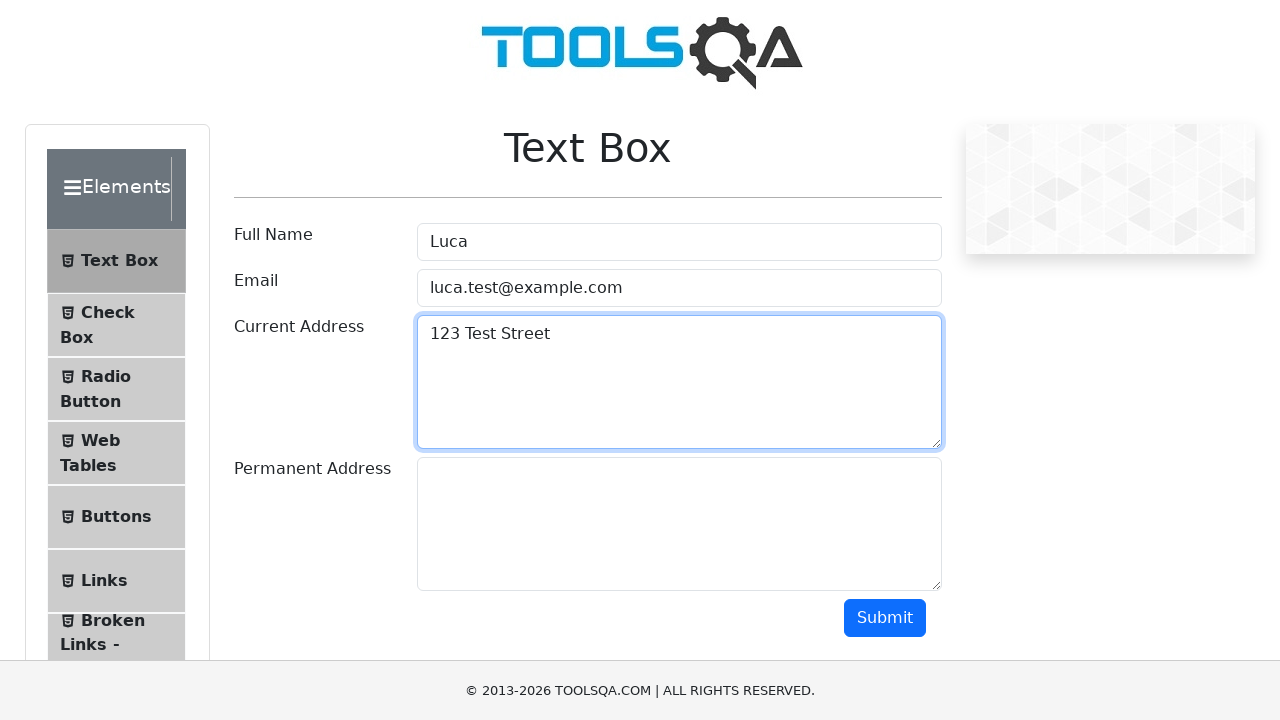

Pressed Tab to move to permanent address field
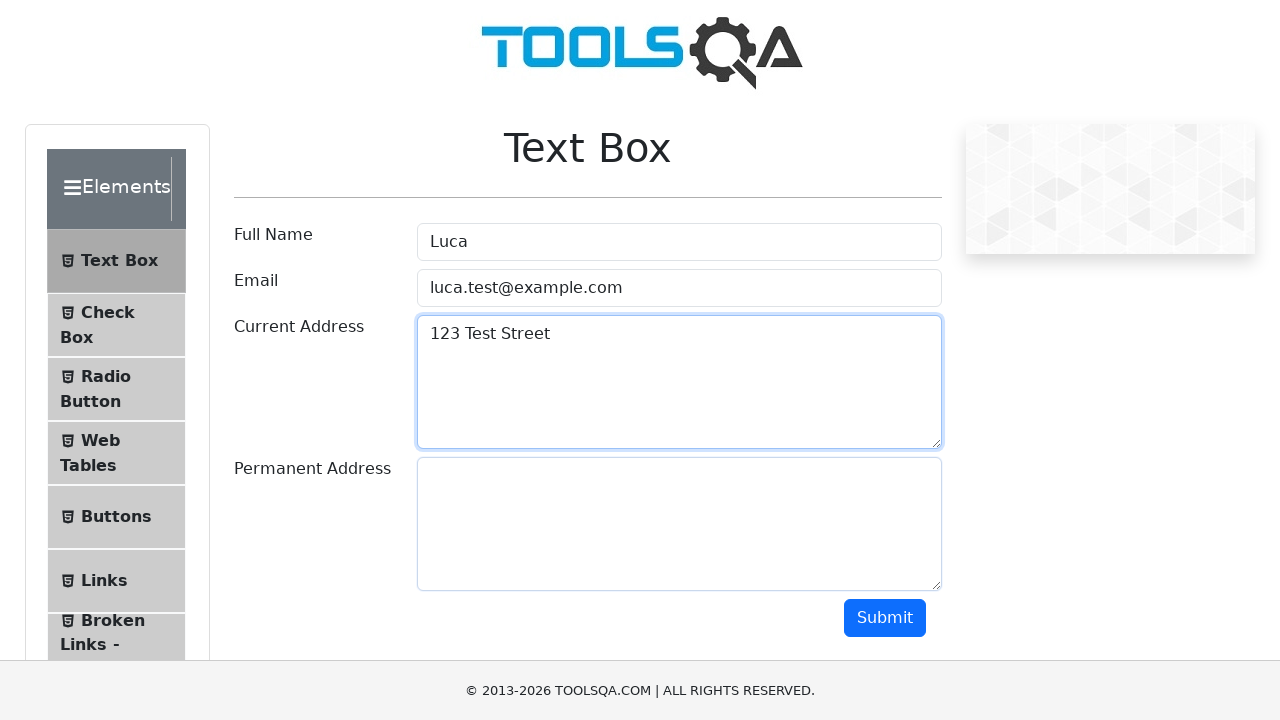

Filled permanent address field with '456 Main Avenue'
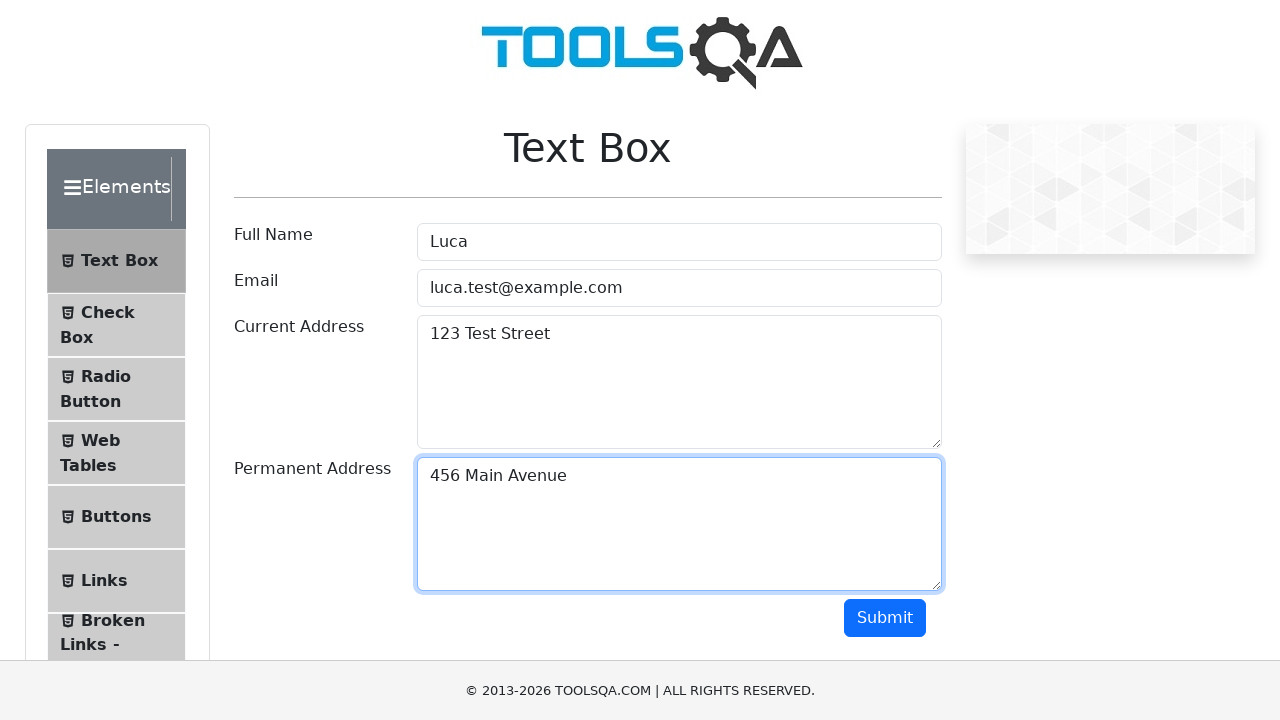

Pressed Tab to focus submit button
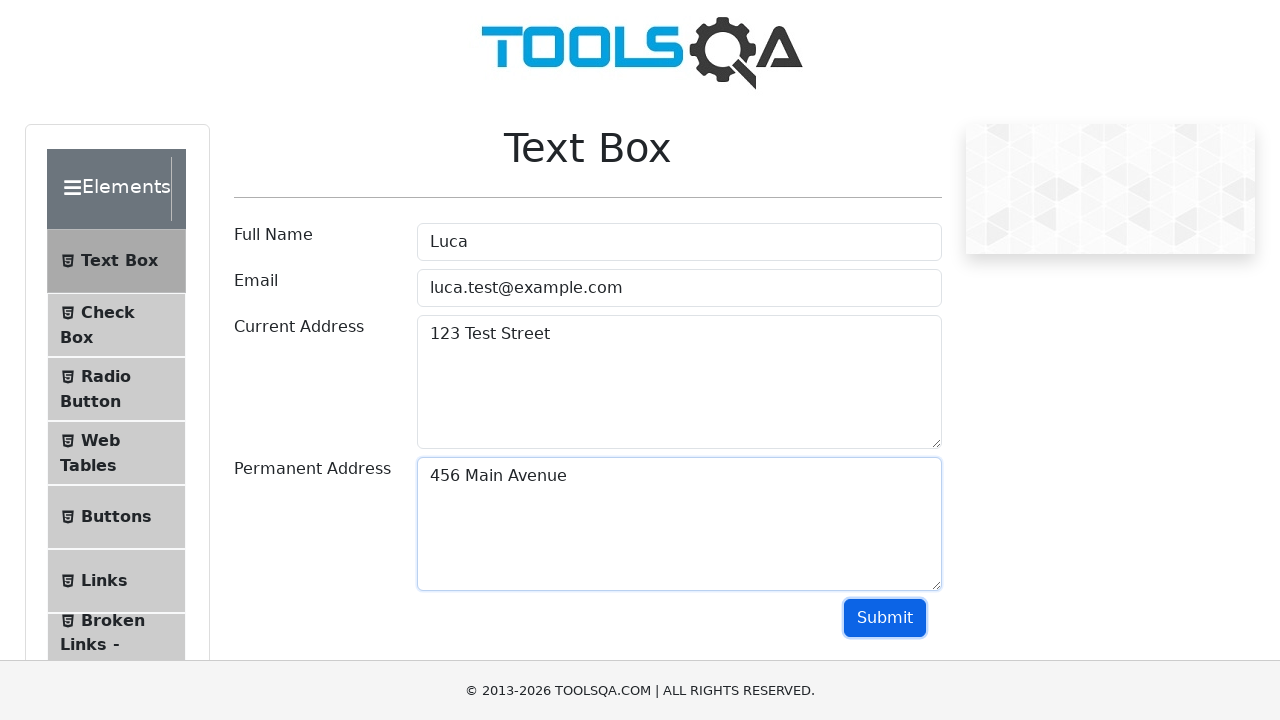

Pressed Enter to submit the form
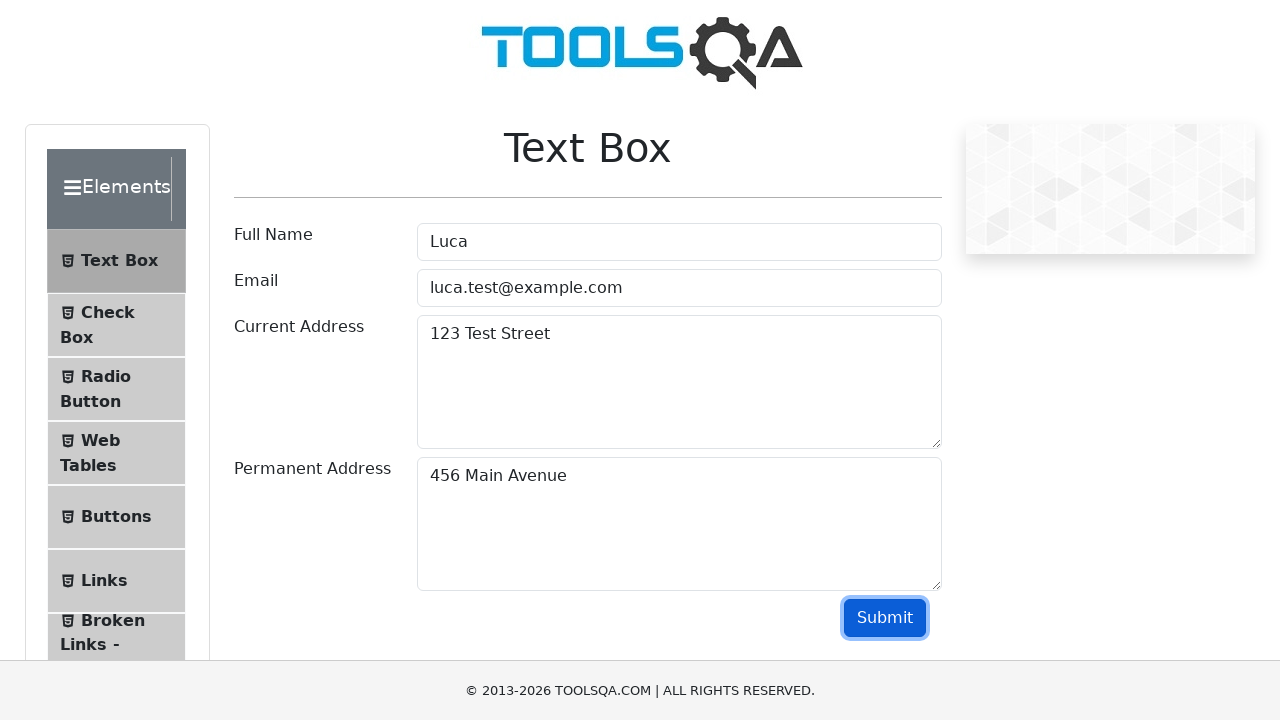

Scrolled down to view form submission results
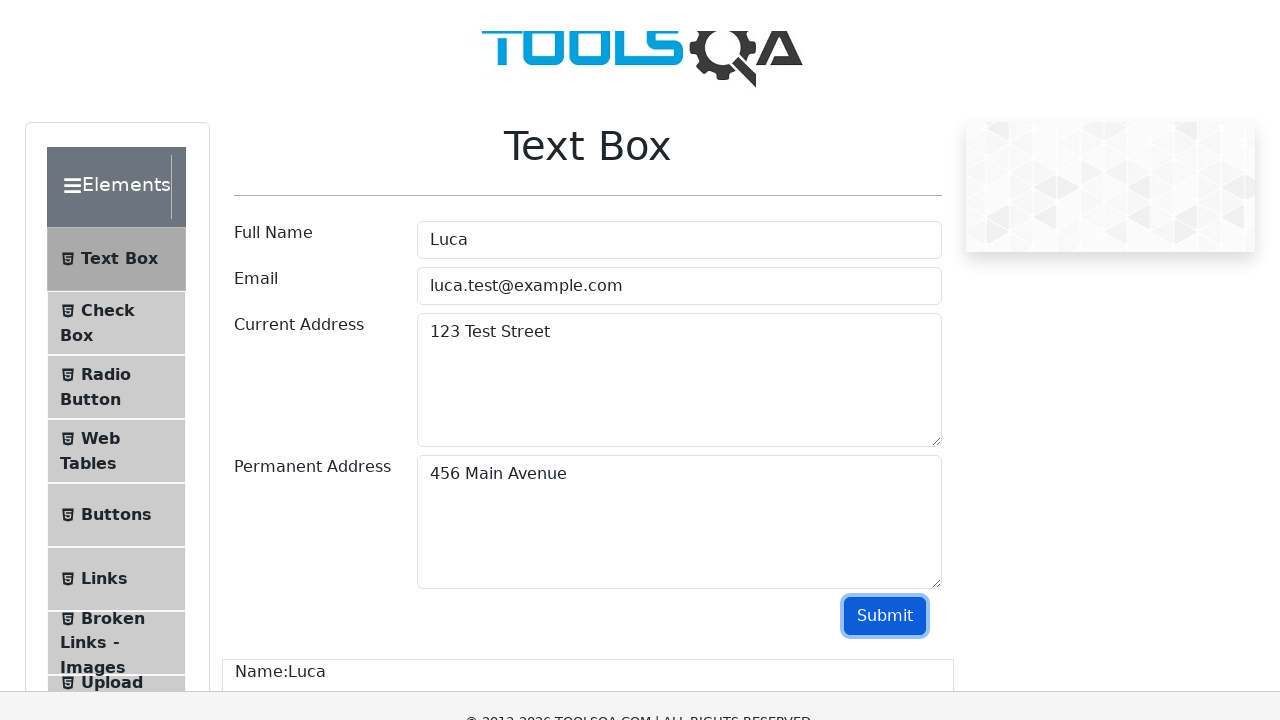

Waited 2 seconds for form submission to process
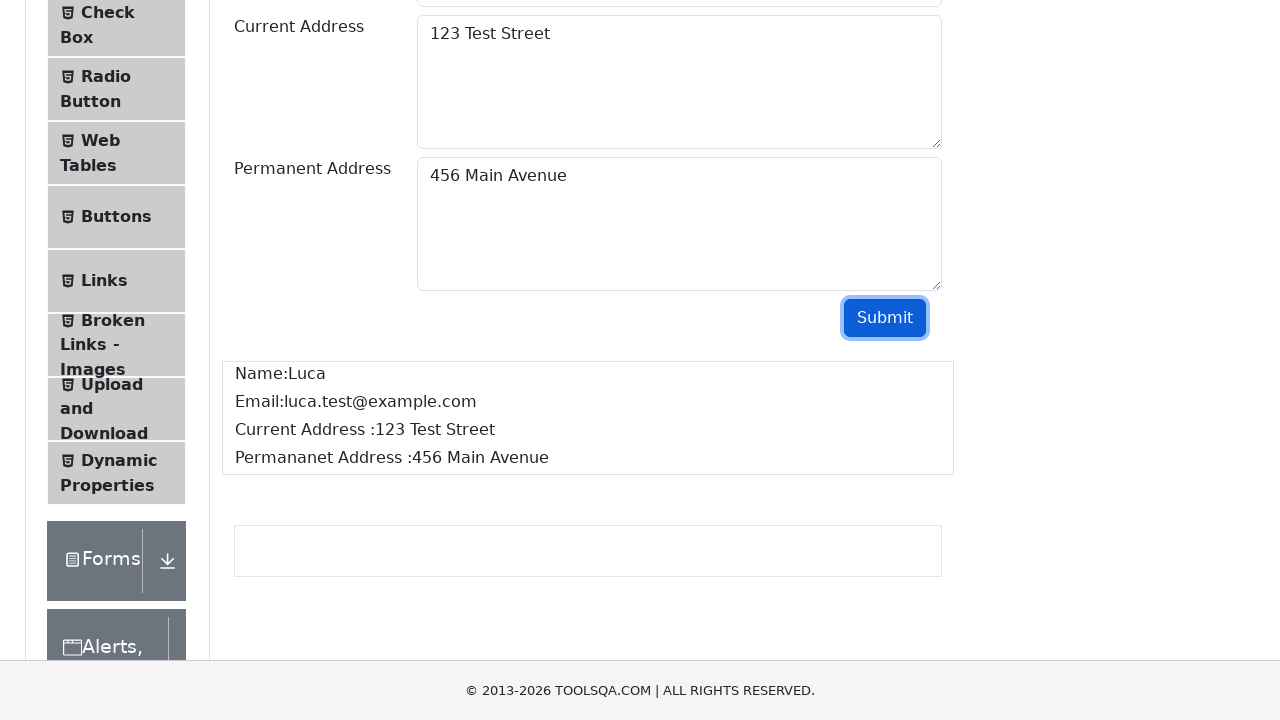

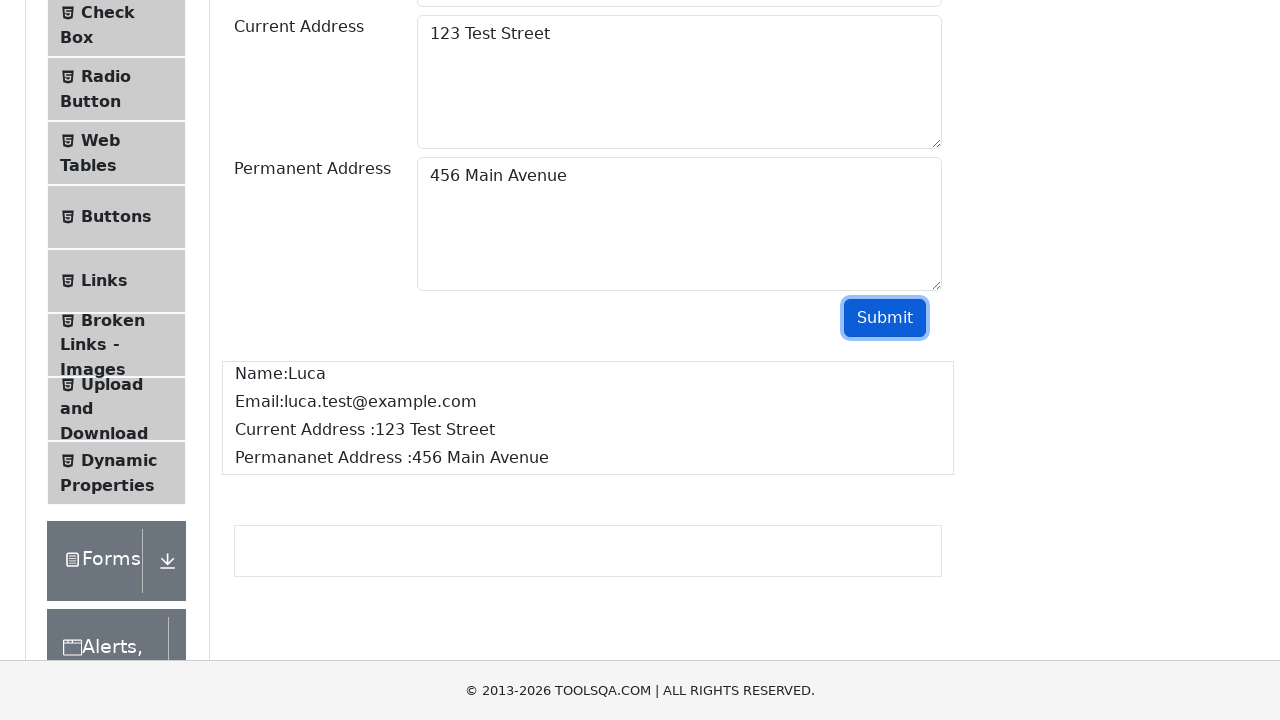